Tests clicking on a homepage link, verifying that the URL changes from the actions page to the homepage.

Starting URL: https://kristinek.github.io/site/examples/actions

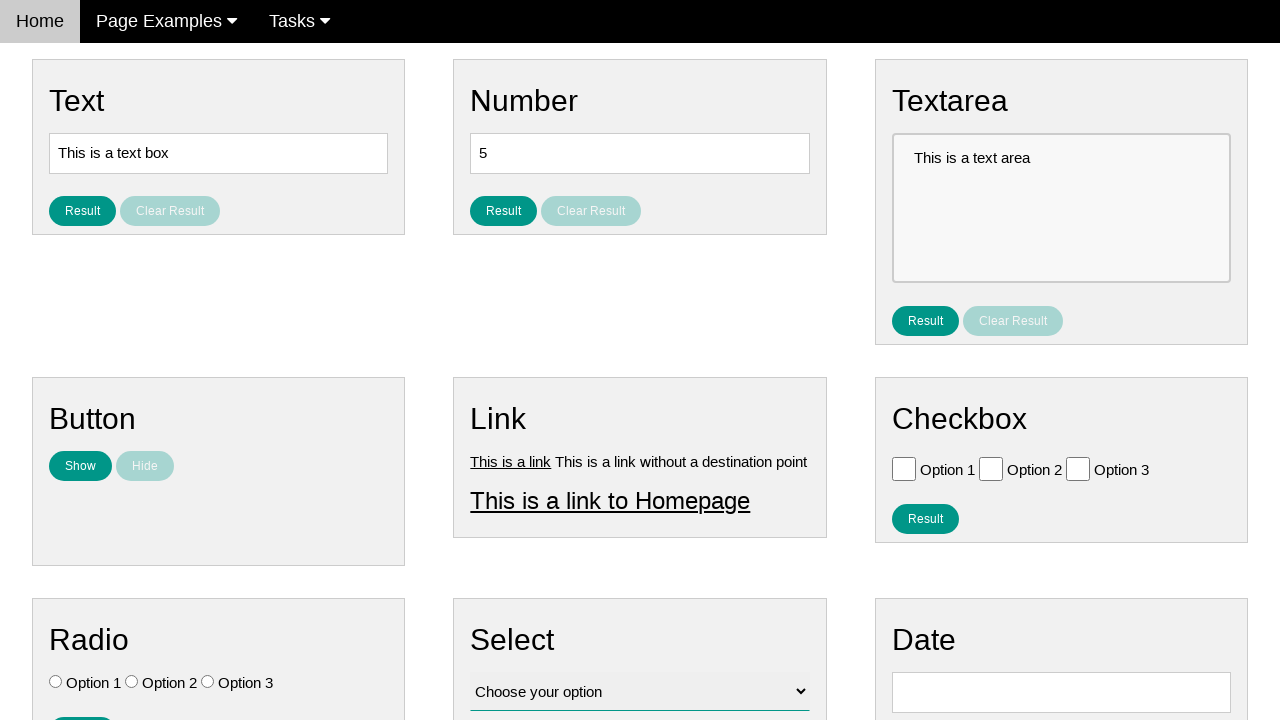

Verified initial URL is the actions page
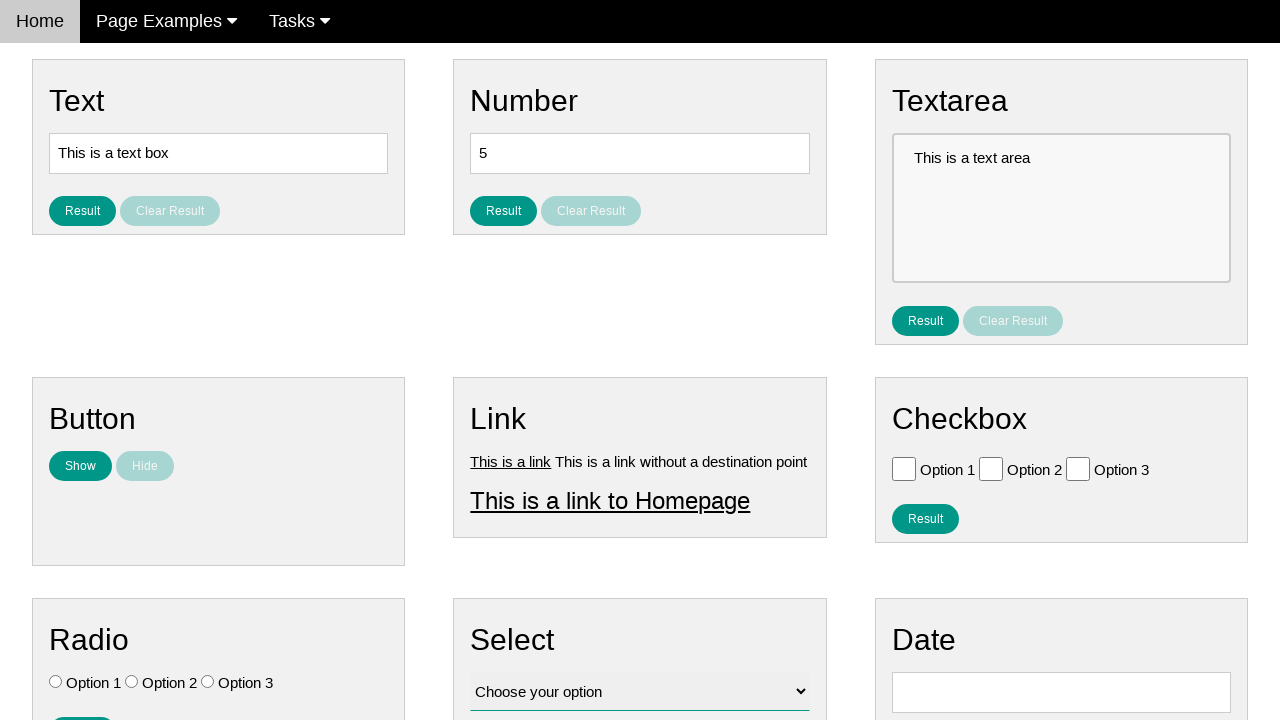

Clicked on homepage link at (610, 500) on #homepage_link
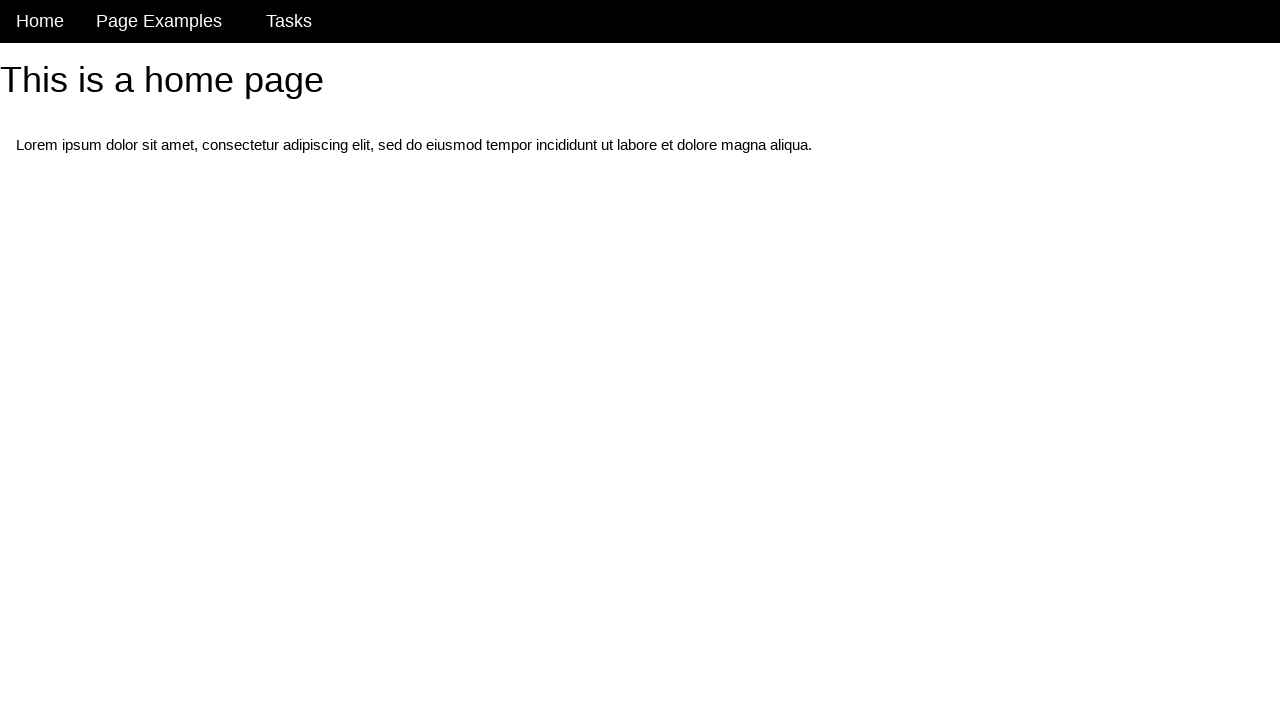

Navigation to homepage completed
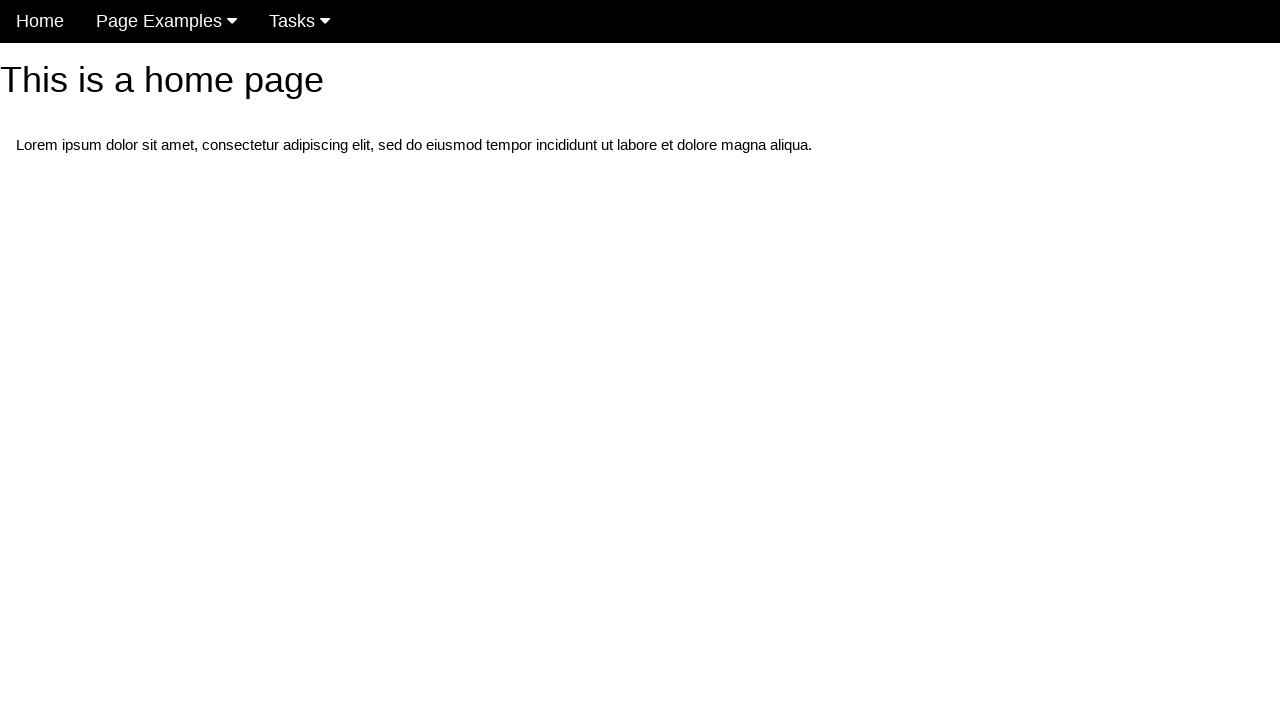

Verified URL changed from actions page
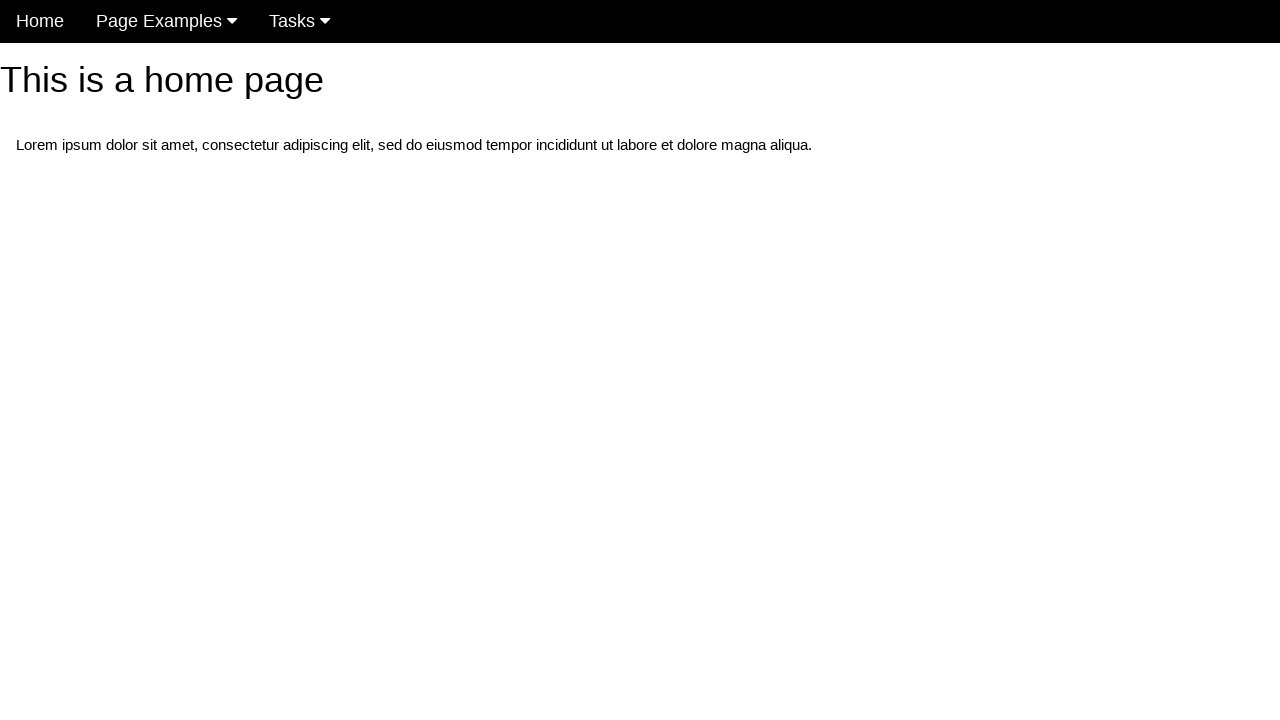

Verified current URL is the homepage
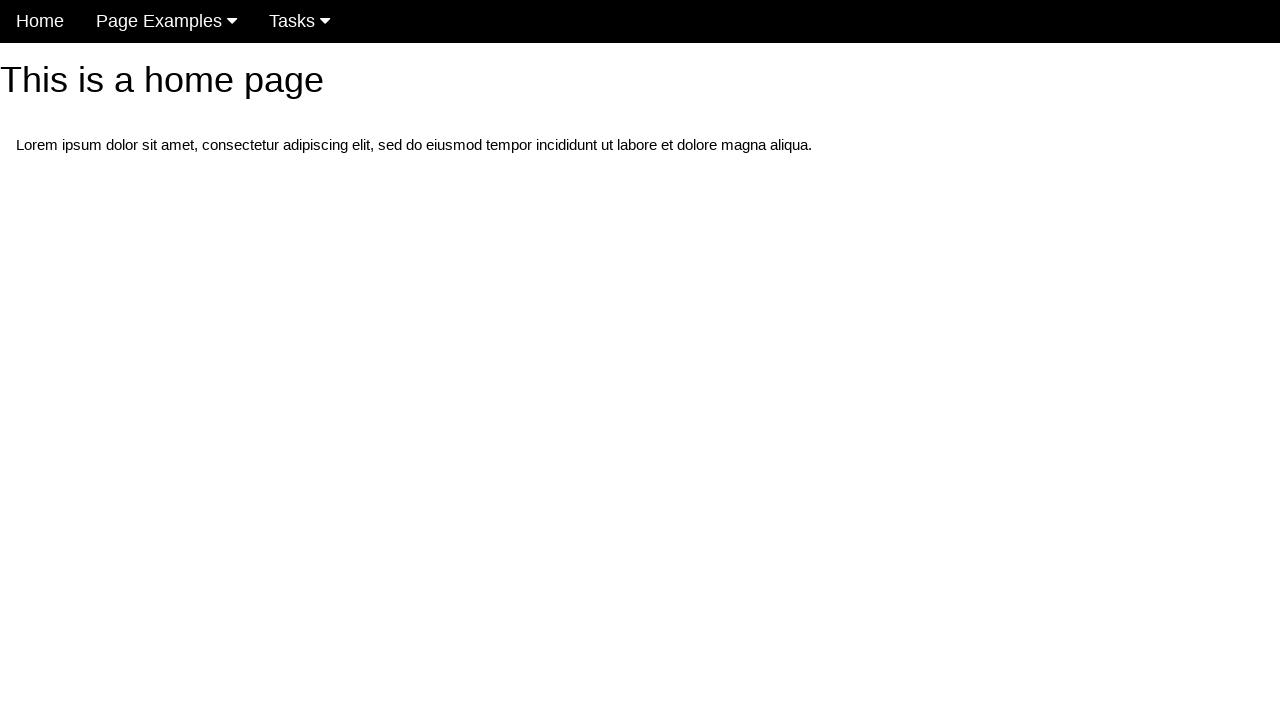

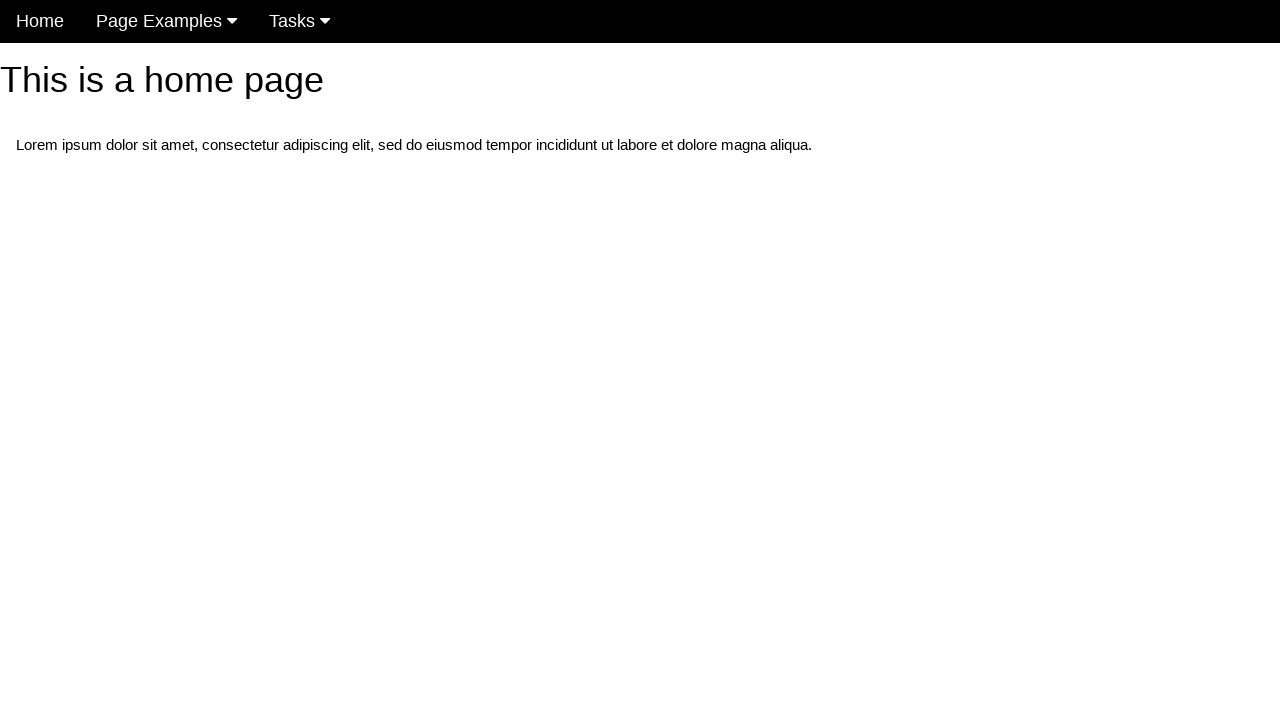